Tests double-click functionality on a button element on a test automation practice website

Starting URL: http://testautomationpractice.blogspot.com/

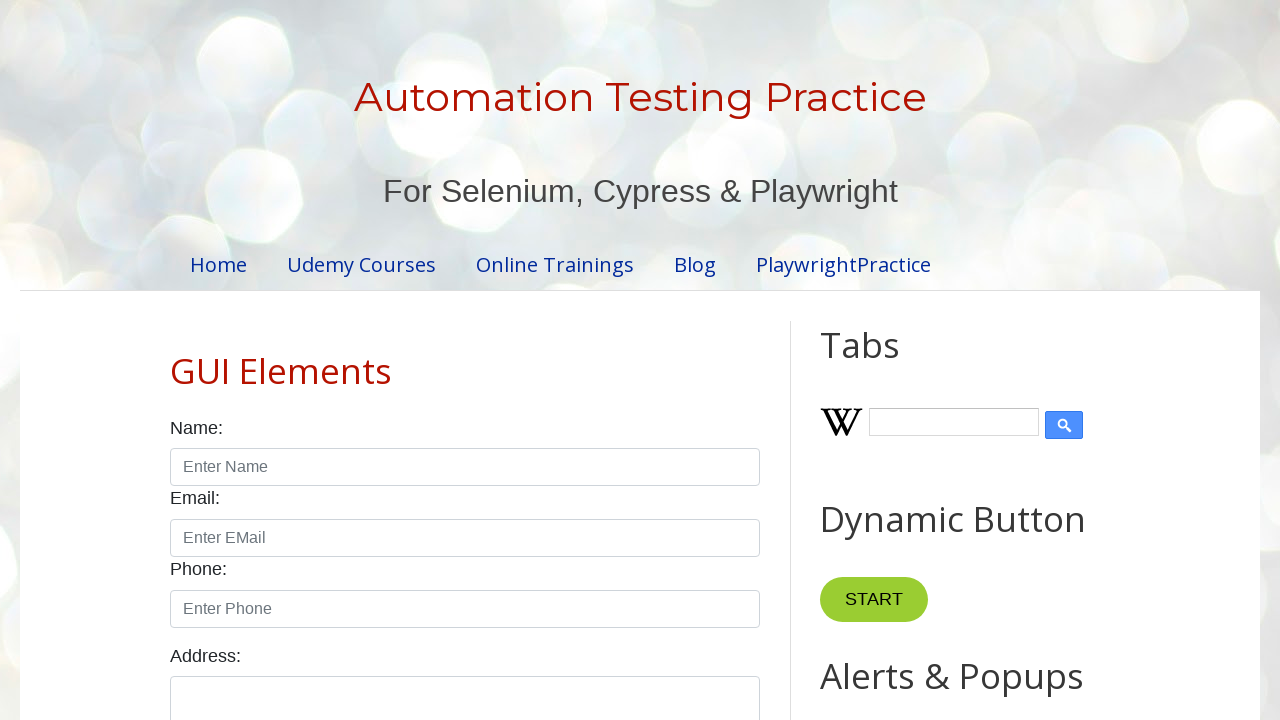

Located button element with id HTML10 for double-click test
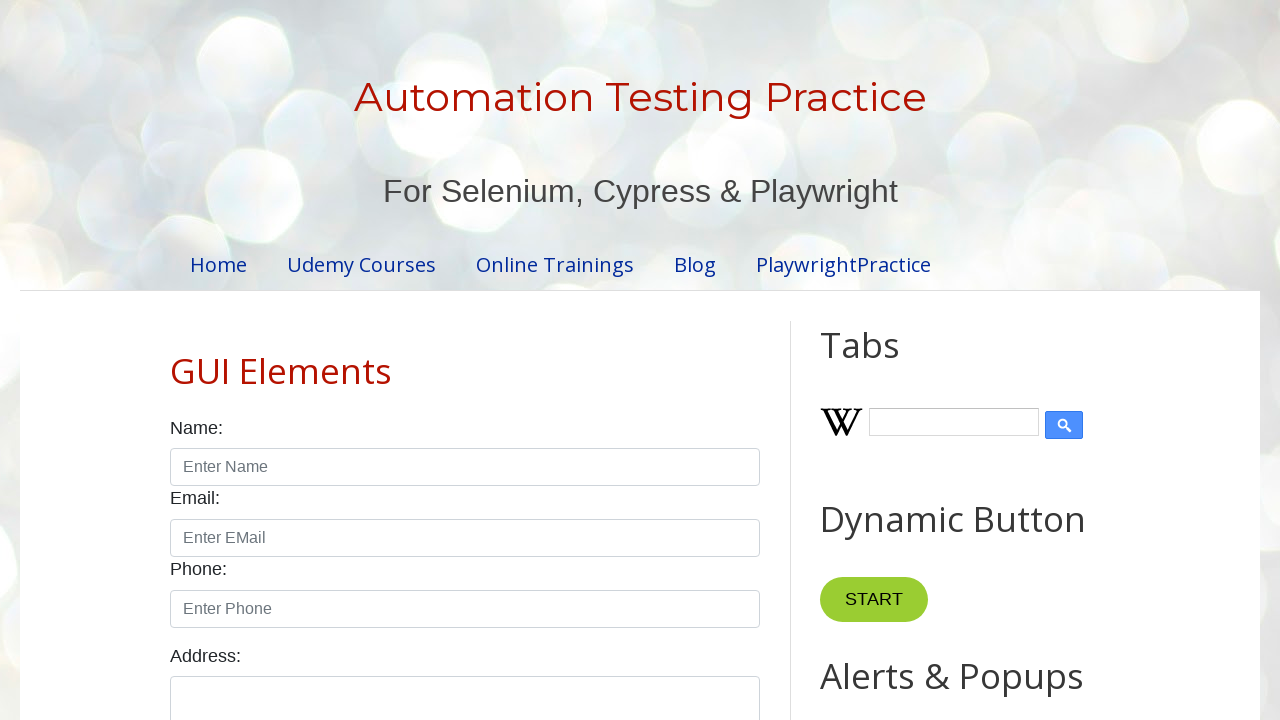

Double-clicked button element to trigger double-click functionality at (885, 360) on xpath=//*[@id='HTML10']/div[1]/button
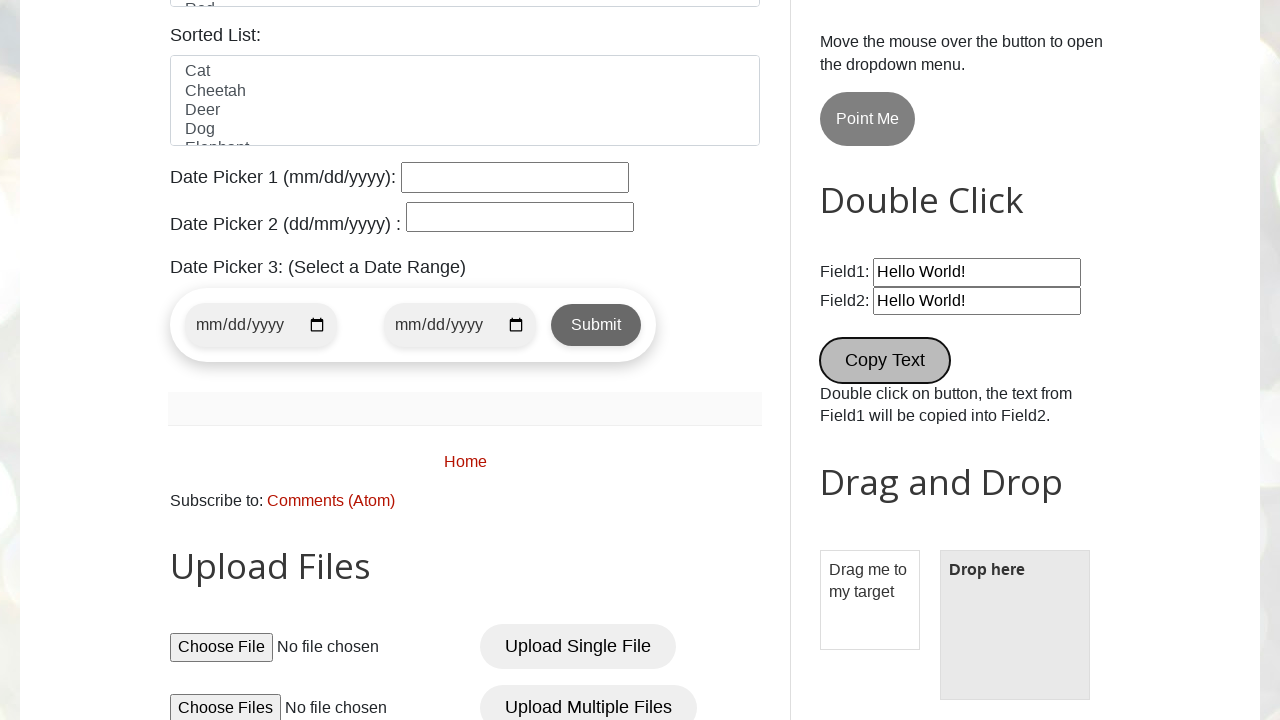

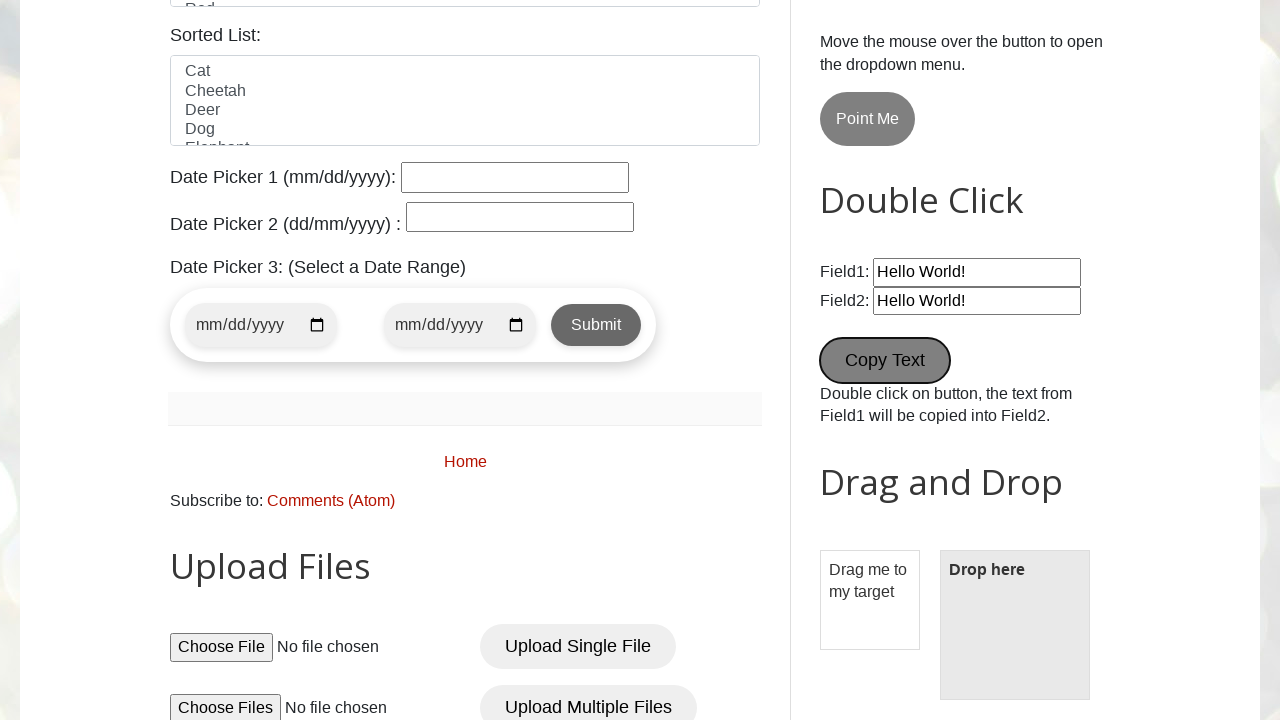